Tests nested iframe handling by navigating through multiple levels of iframes to fill out a form with email, password, and confirm password fields, then clicking the submit button.

Starting URL: https://demoapps.qspiders.com/ui/frames/nestedWithMultiple?sublist=3

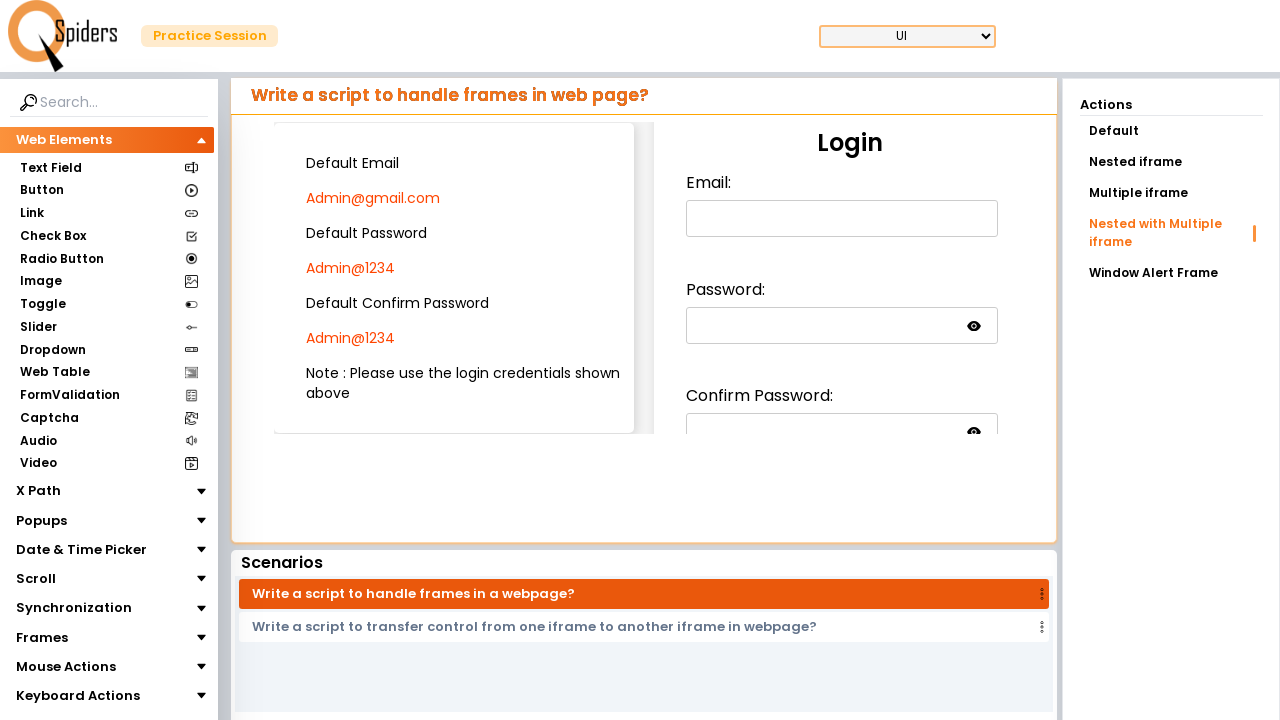

Located first iframe level
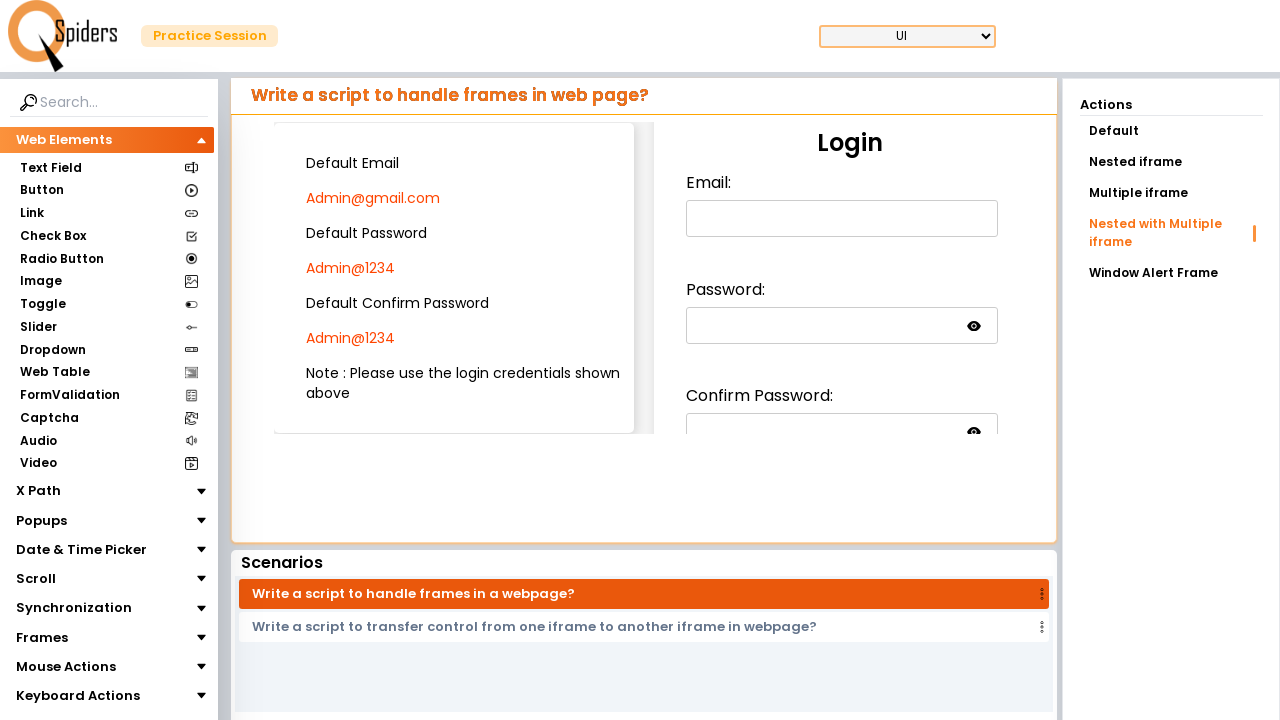

Located second iframe level
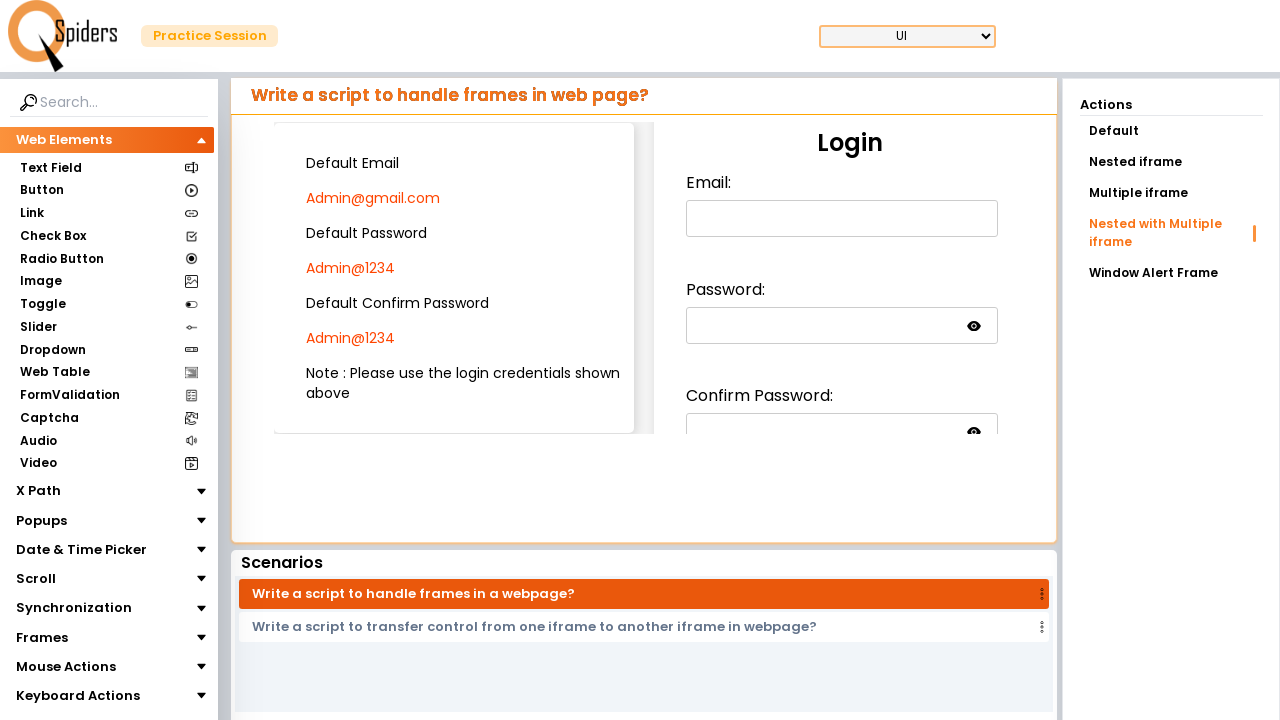

Located third iframe level
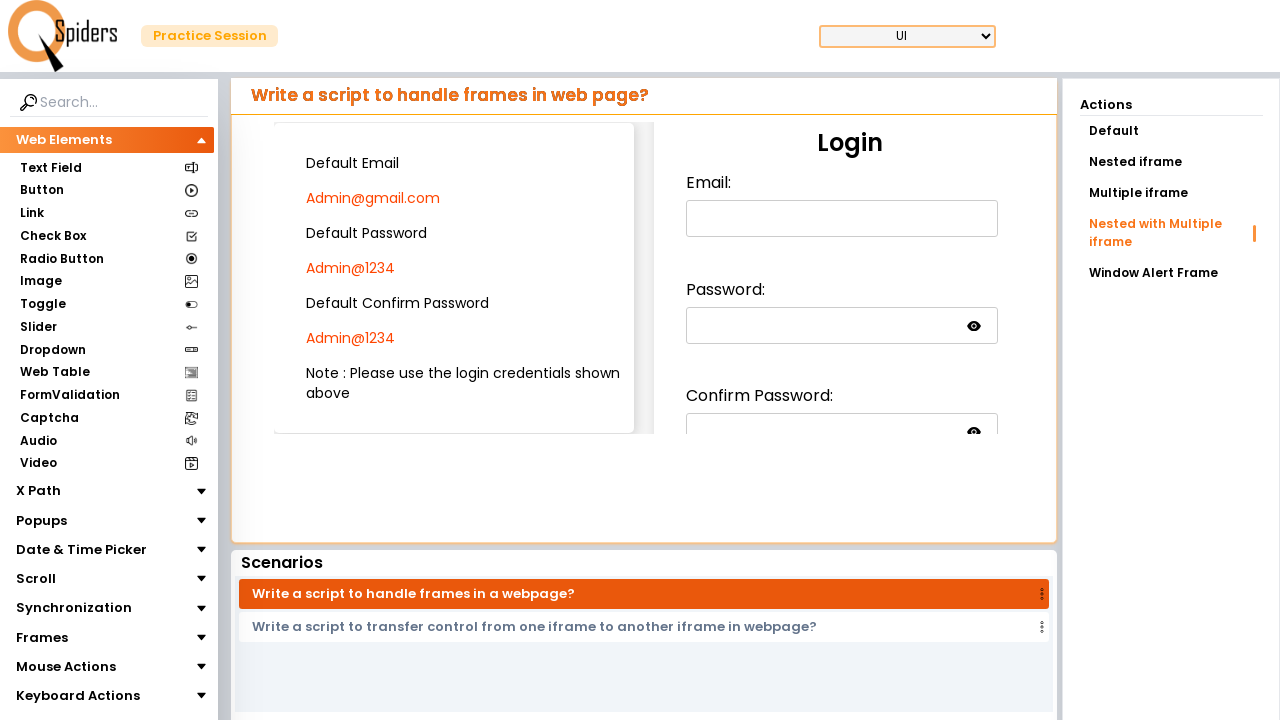

Filled email field with 'Admin@gmail.com' in third level iframe on iframe >> nth=0 >> internal:control=enter-frame >> iframe >> nth=0 >> internal:c
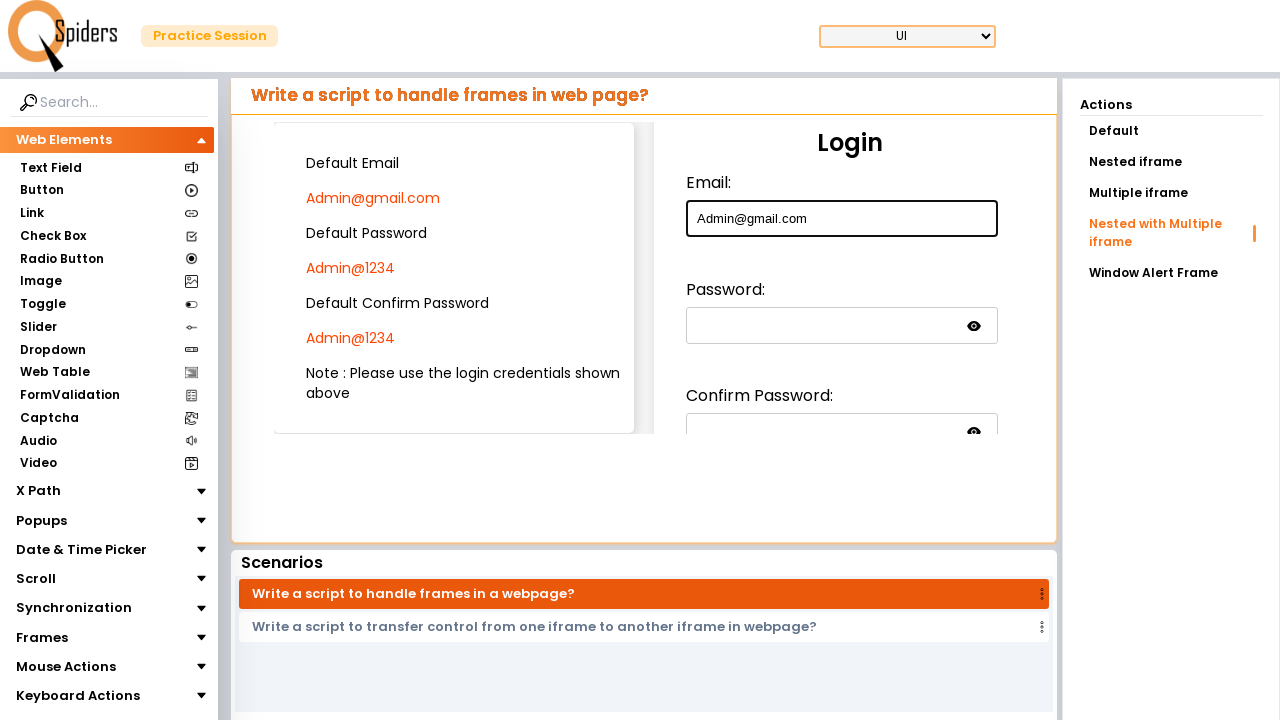

Located second iframe in level 2 for password field
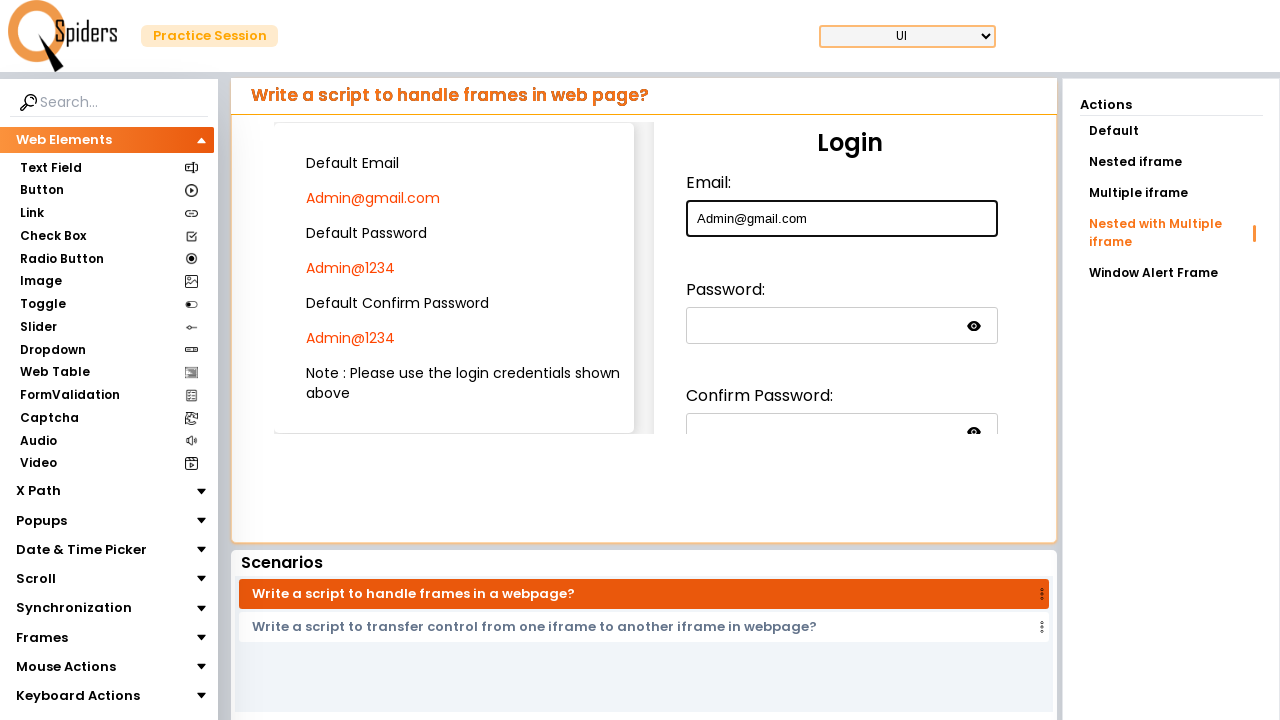

Filled password field with 'Admin@1234' in second iframe on iframe >> nth=0 >> internal:control=enter-frame >> iframe >> nth=0 >> internal:c
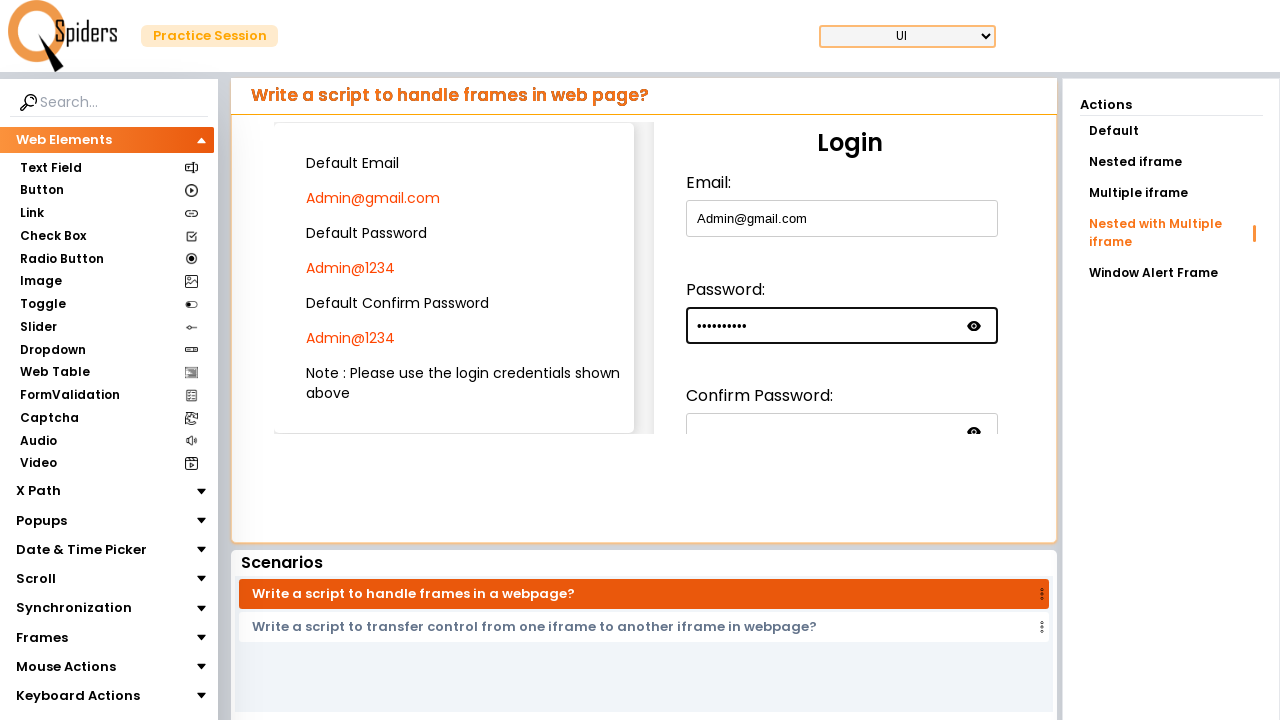

Located third iframe in level 2 for confirm password field
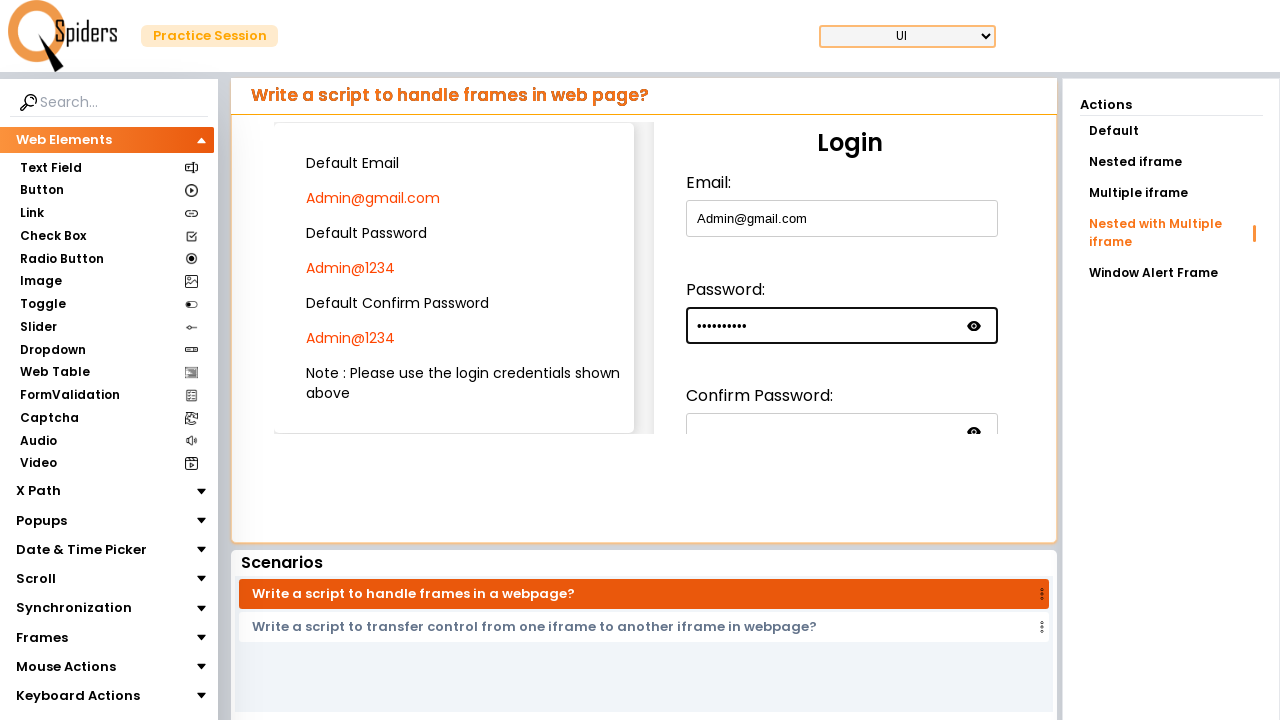

Filled confirm password field with 'Admin@1234' in third iframe on iframe >> nth=0 >> internal:control=enter-frame >> iframe >> nth=0 >> internal:c
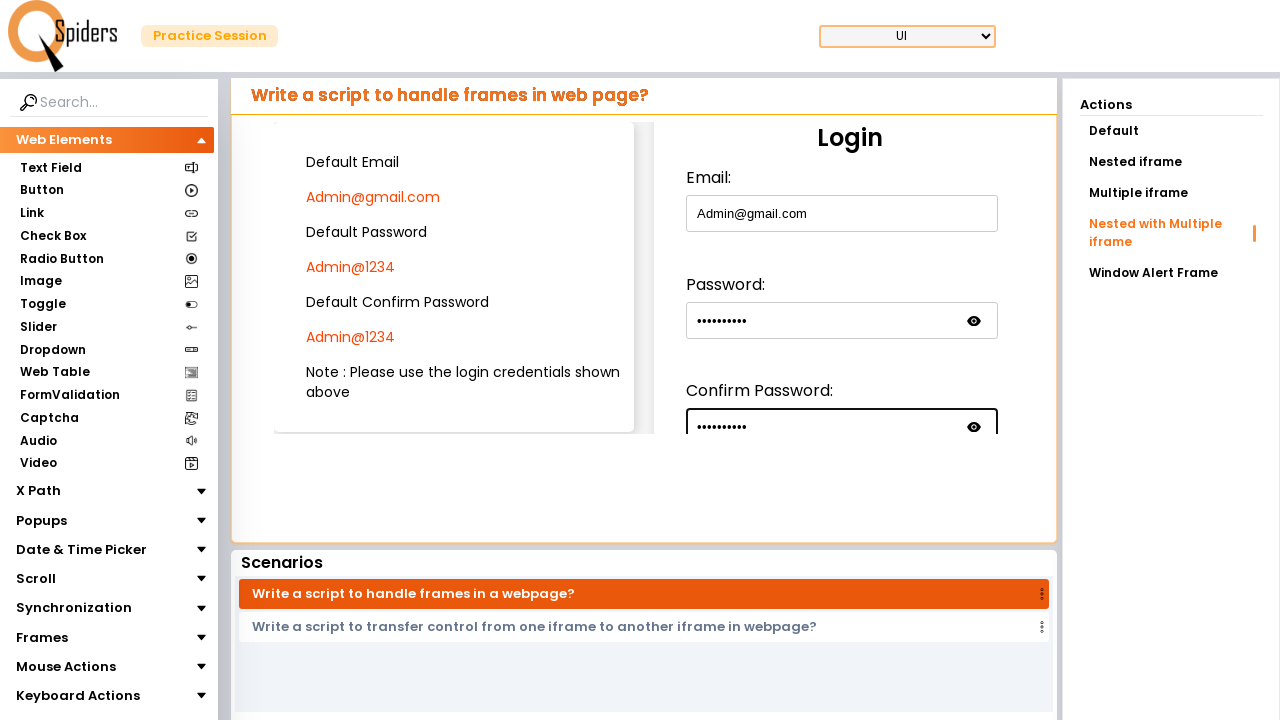

Located fourth iframe in level 2 for submit button
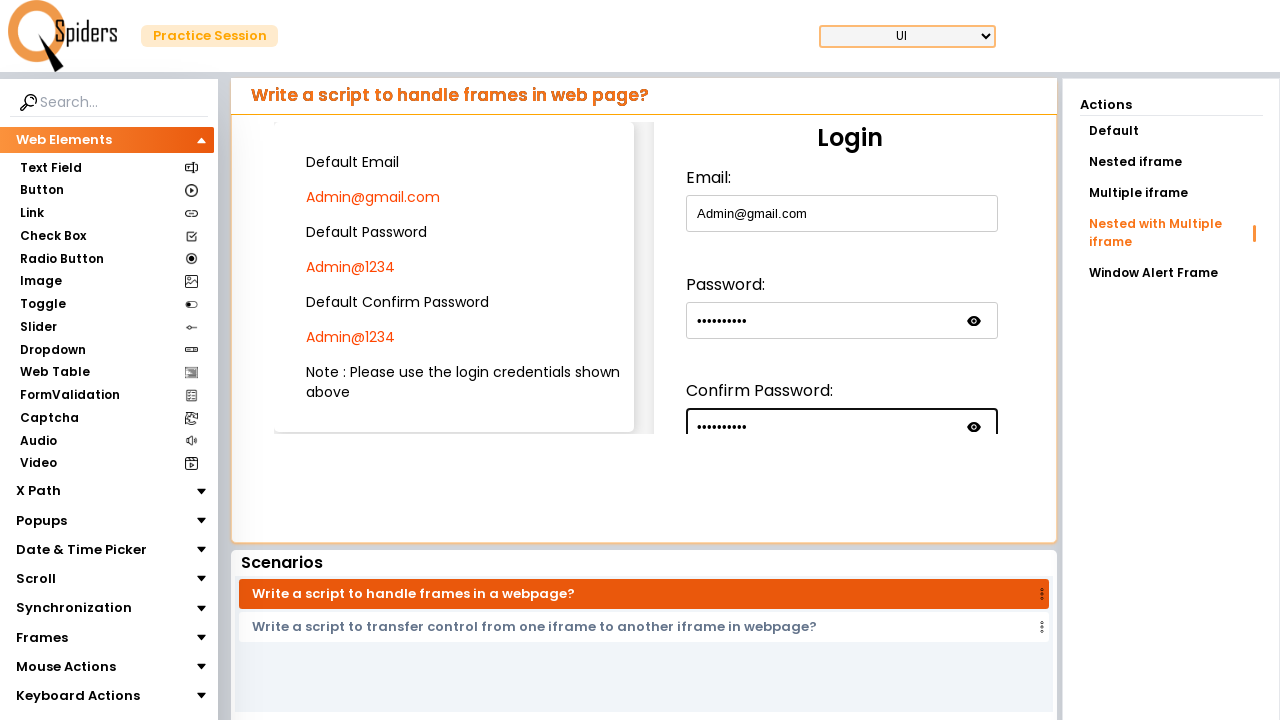

Clicked submit button to submit the nested form at (726, 355) on iframe >> nth=0 >> internal:control=enter-frame >> iframe >> nth=0 >> internal:c
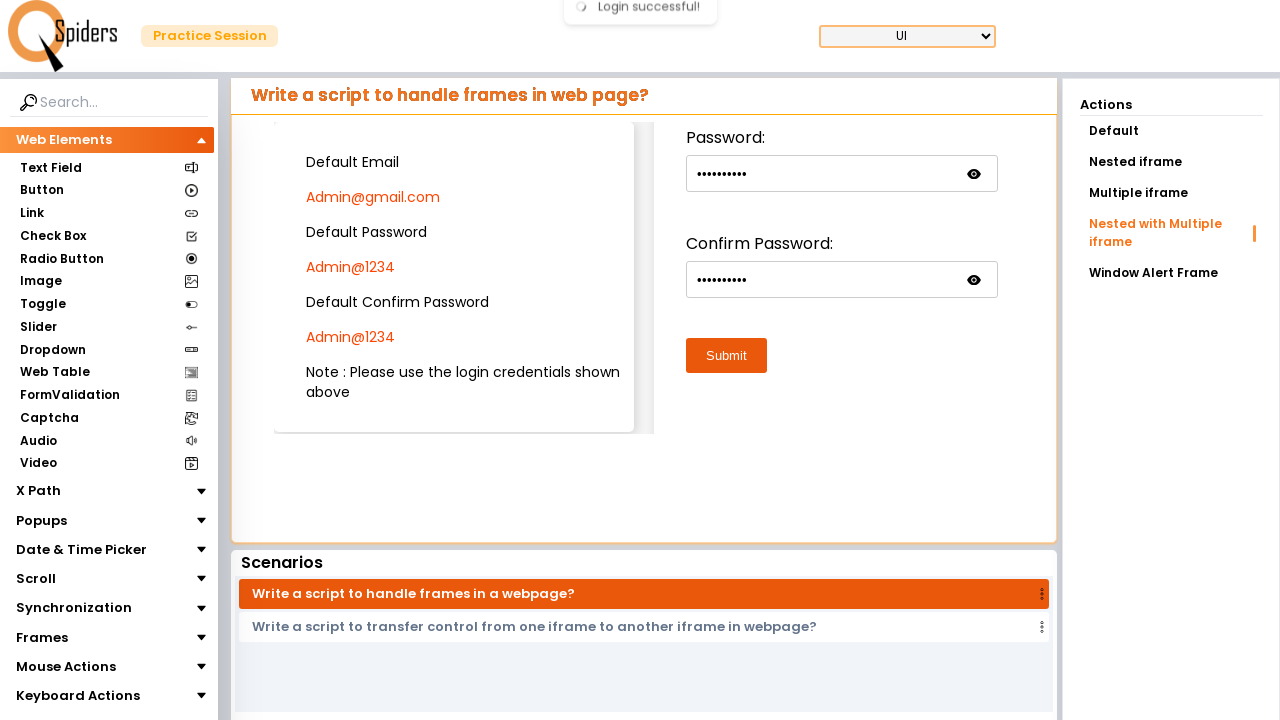

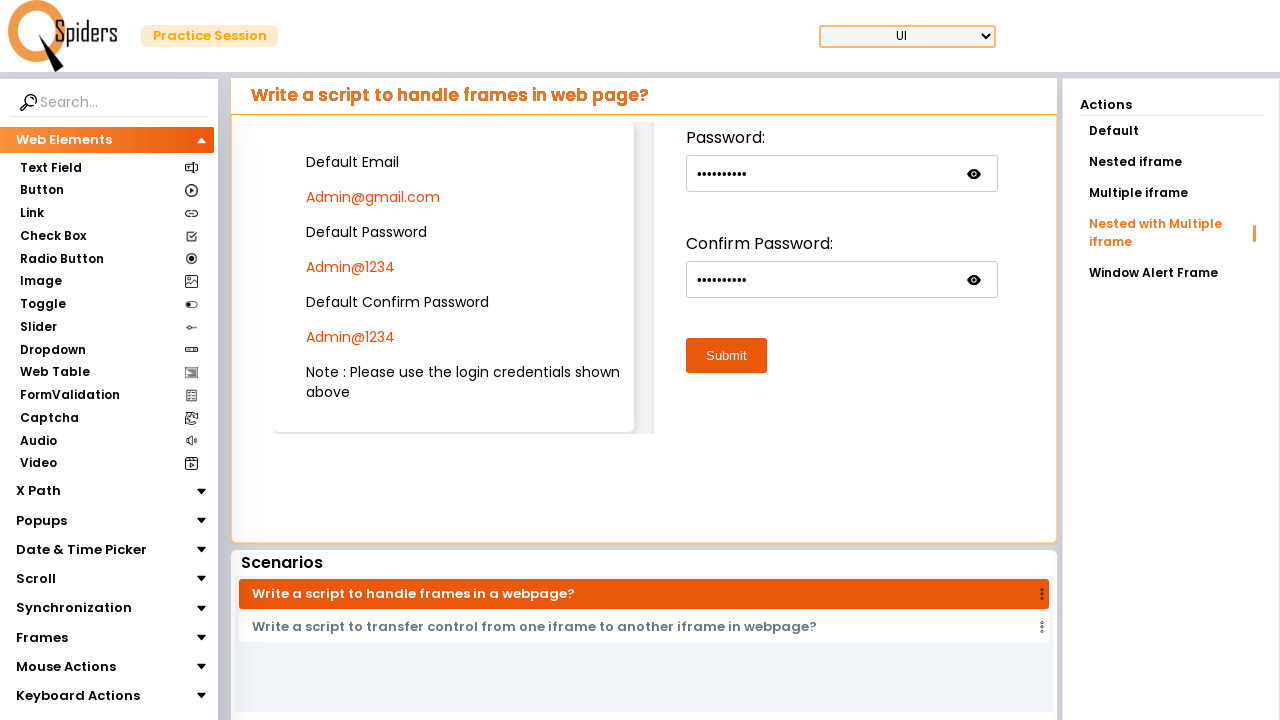